Opens the VWO application page and verifies the page loads by checking that the title exists

Starting URL: https://app.vwo.com

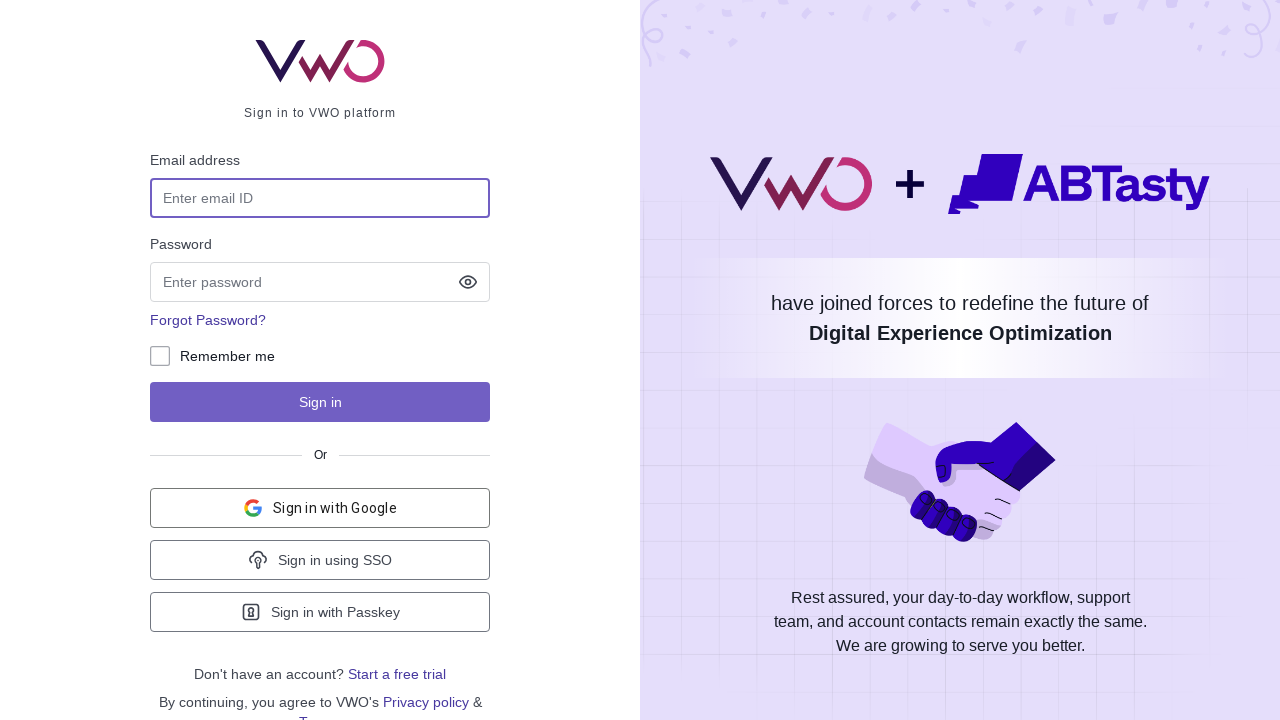

Navigated to VWO application page at https://app.vwo.com
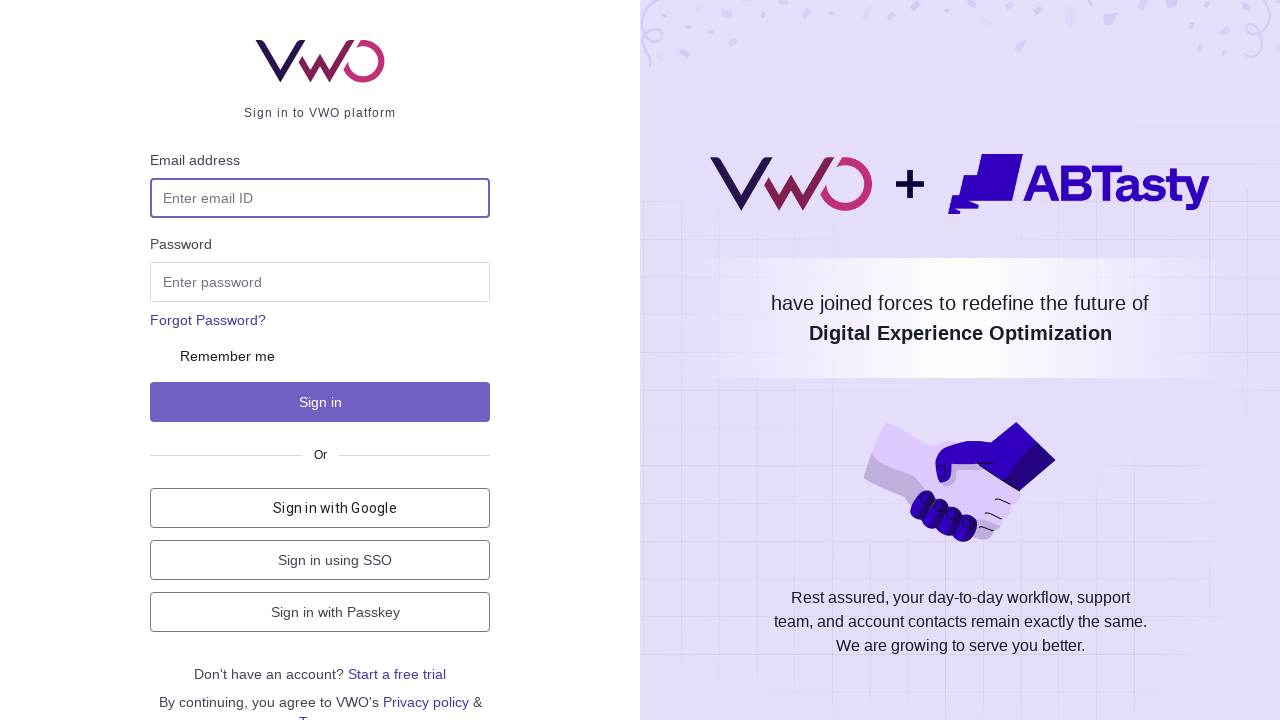

Page DOM content loaded
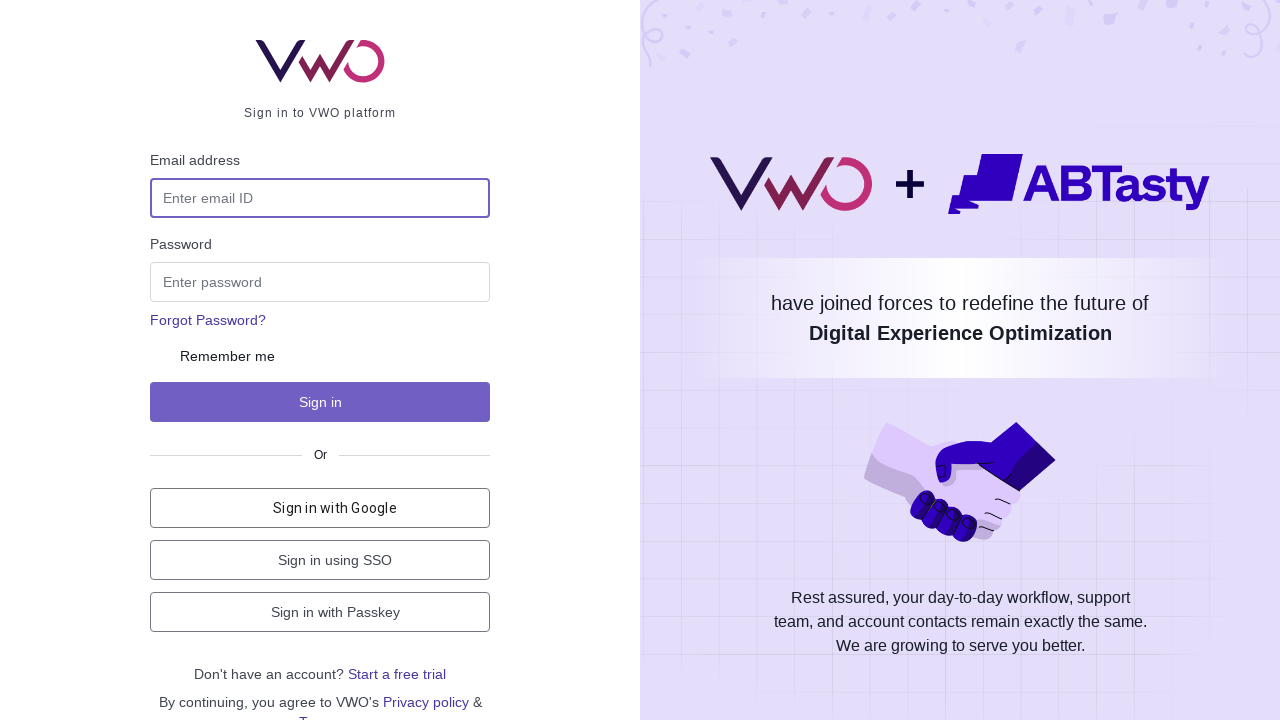

Retrieved page title
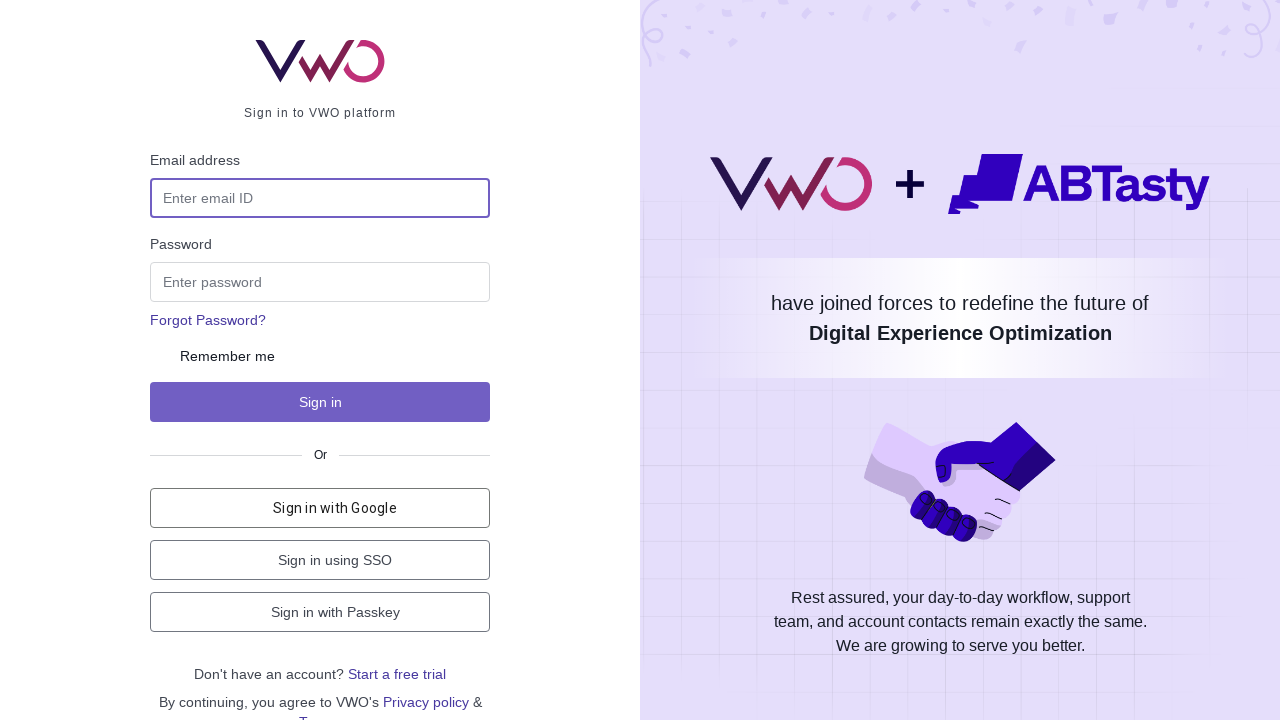

Verified page title exists and is not empty
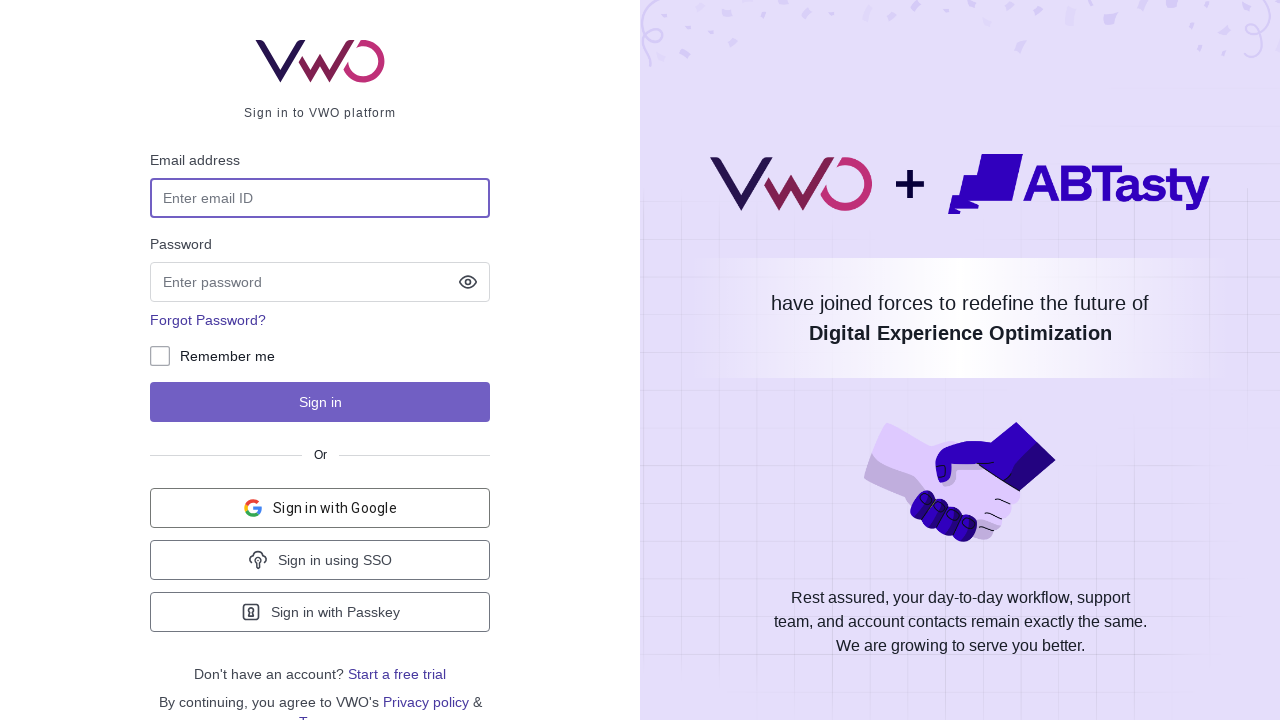

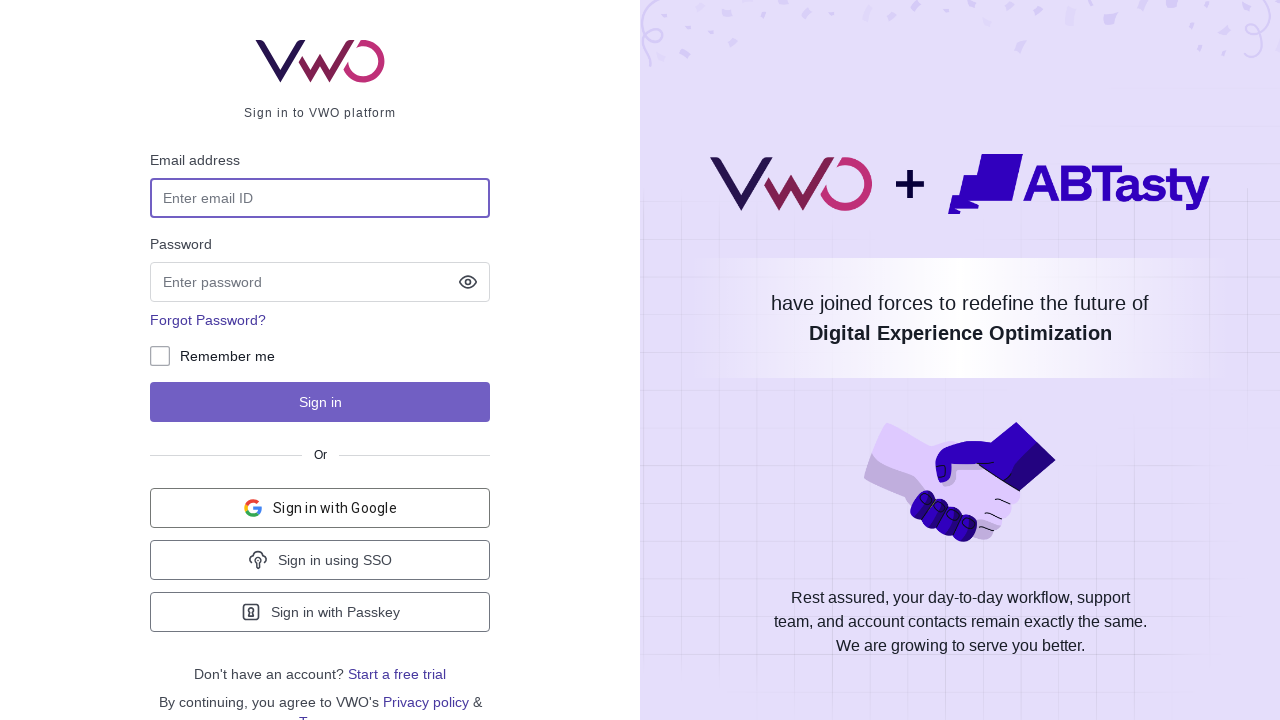